Tests clicking a dynamic button element using XPath with starts-with text matching

Starting URL: https://demoqa.com/buttons

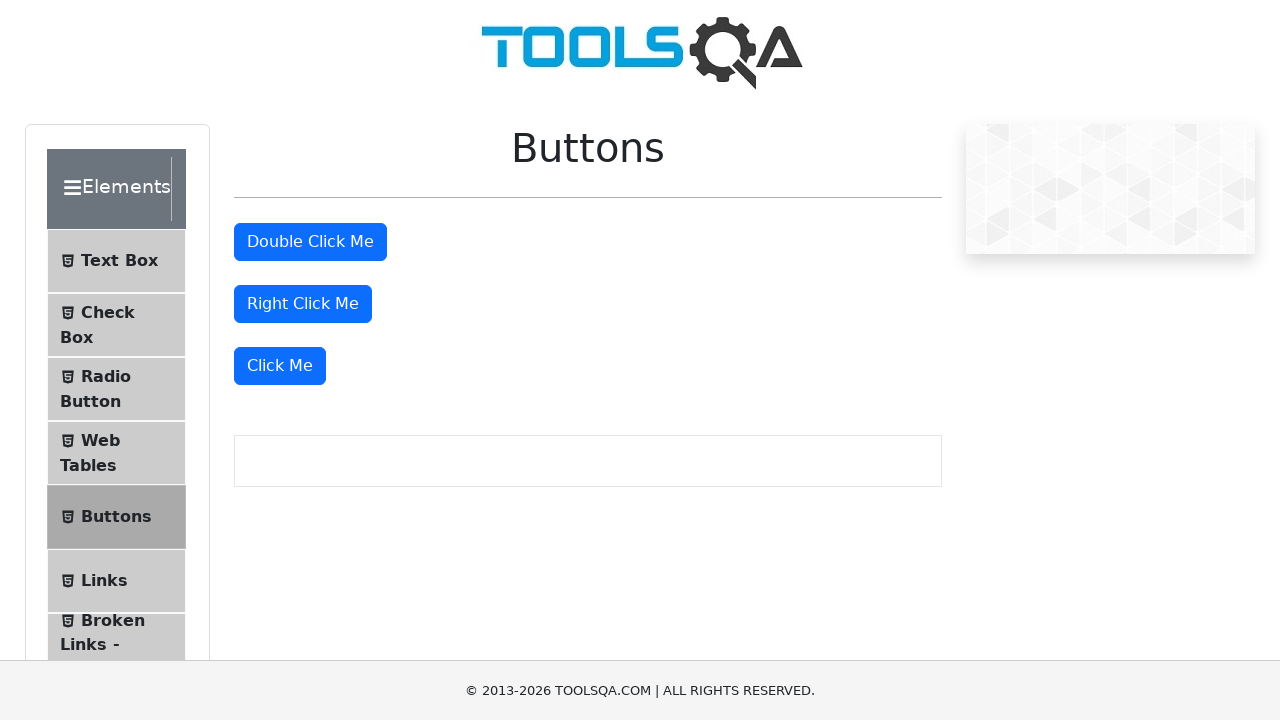

Navigated to https://demoqa.com/buttons
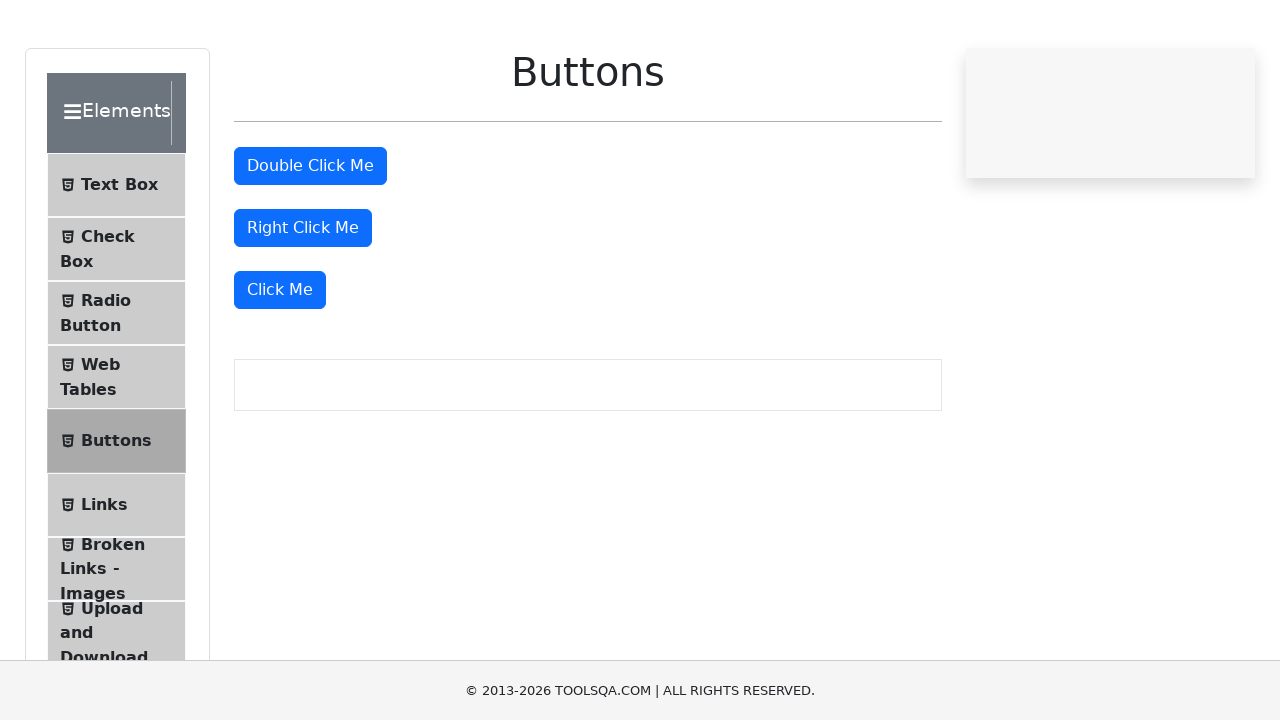

Clicked dynamic button element using XPath with starts-with text matching at (280, 366) on xpath=//div/button[starts-with(text(), 'Click Me')]
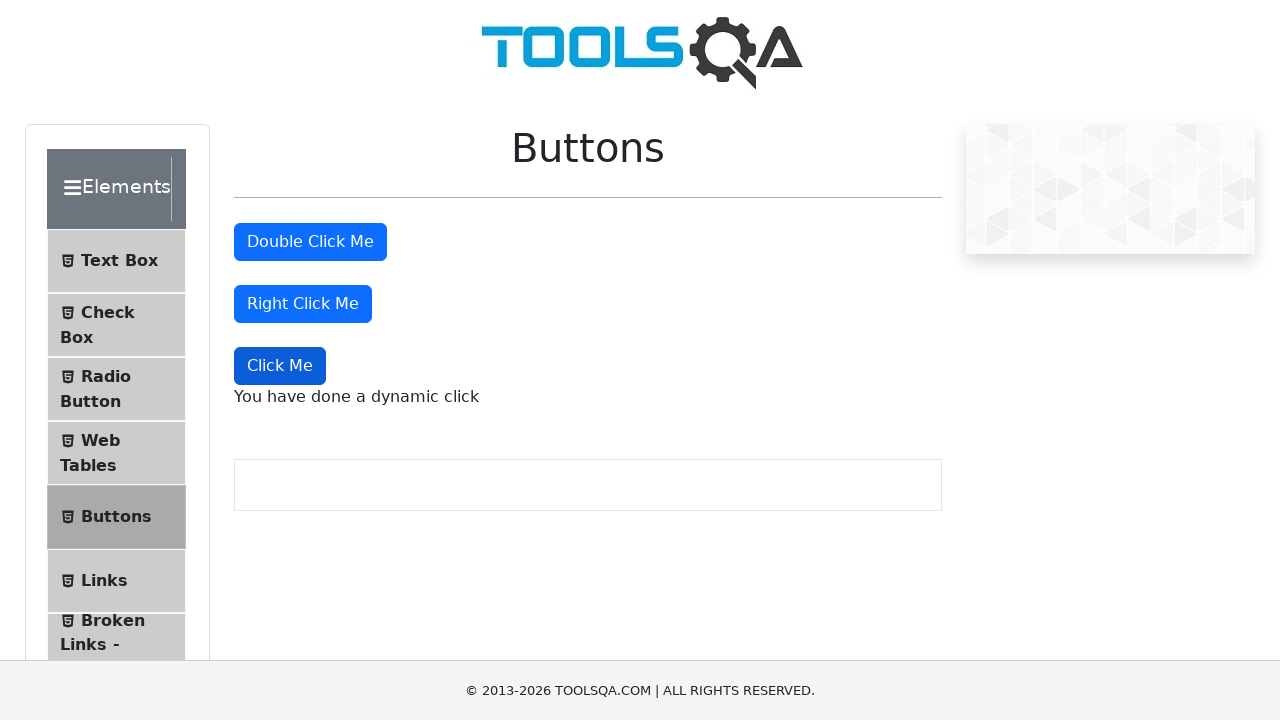

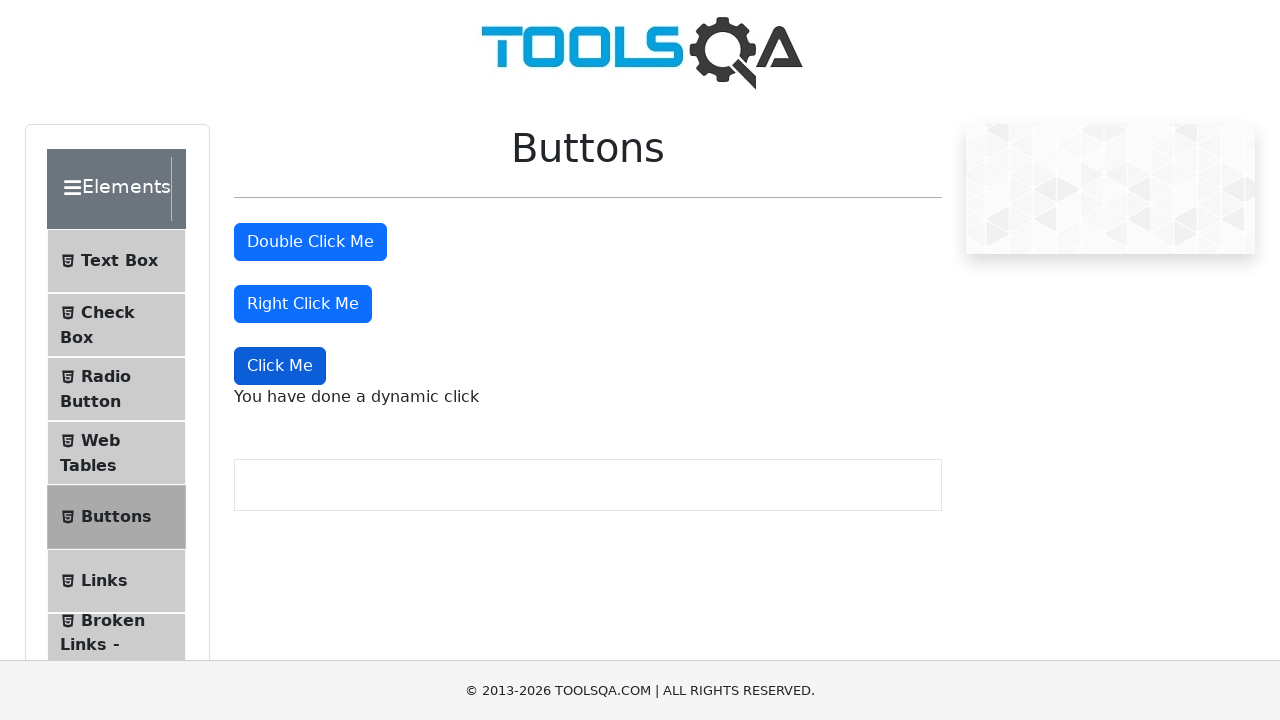